Tests the Line Rider game by navigating to the site and clicking the play button to start the game

Starting URL: https://linerider.com

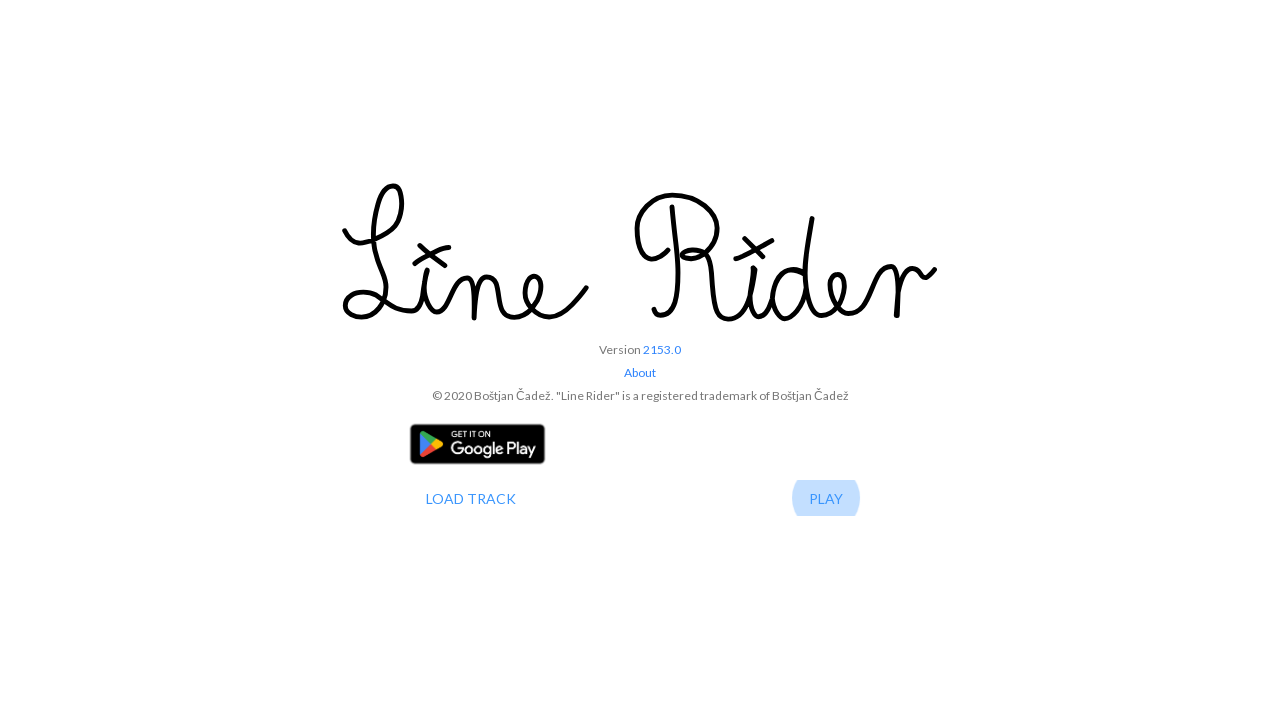

Navigated to https://linerider.com and waited for network idle
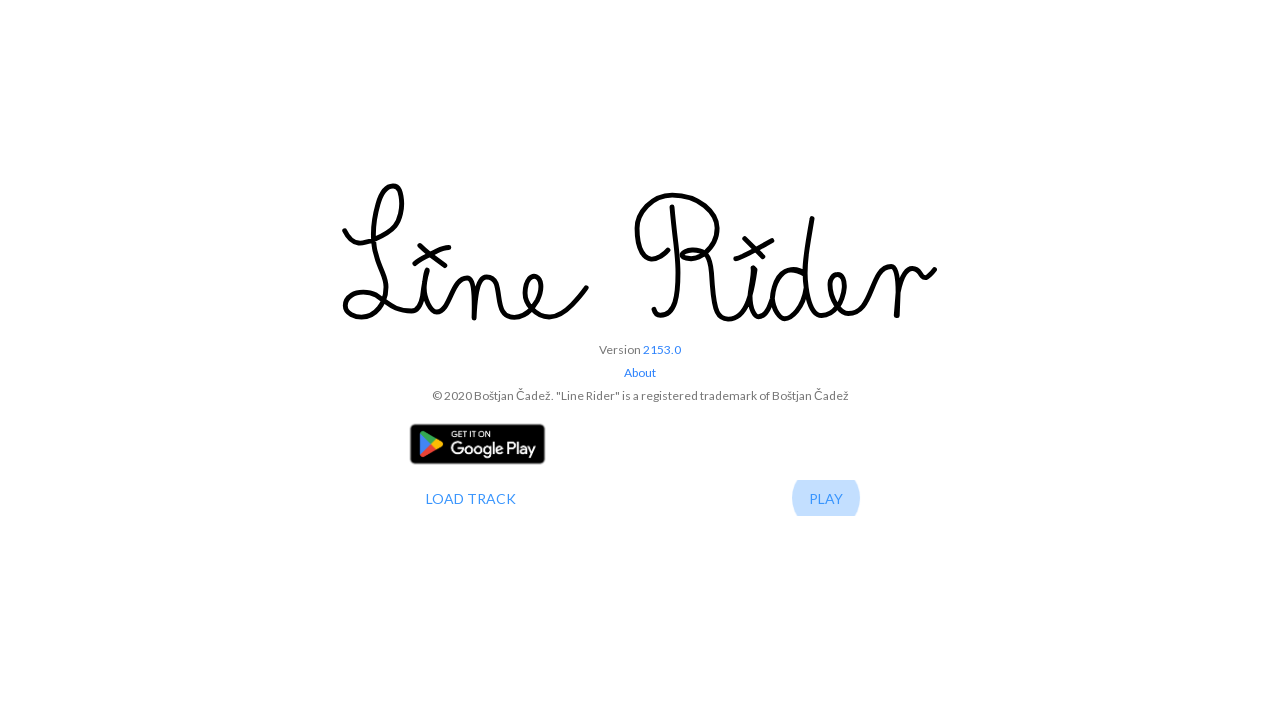

Located and waited for play button to become visible
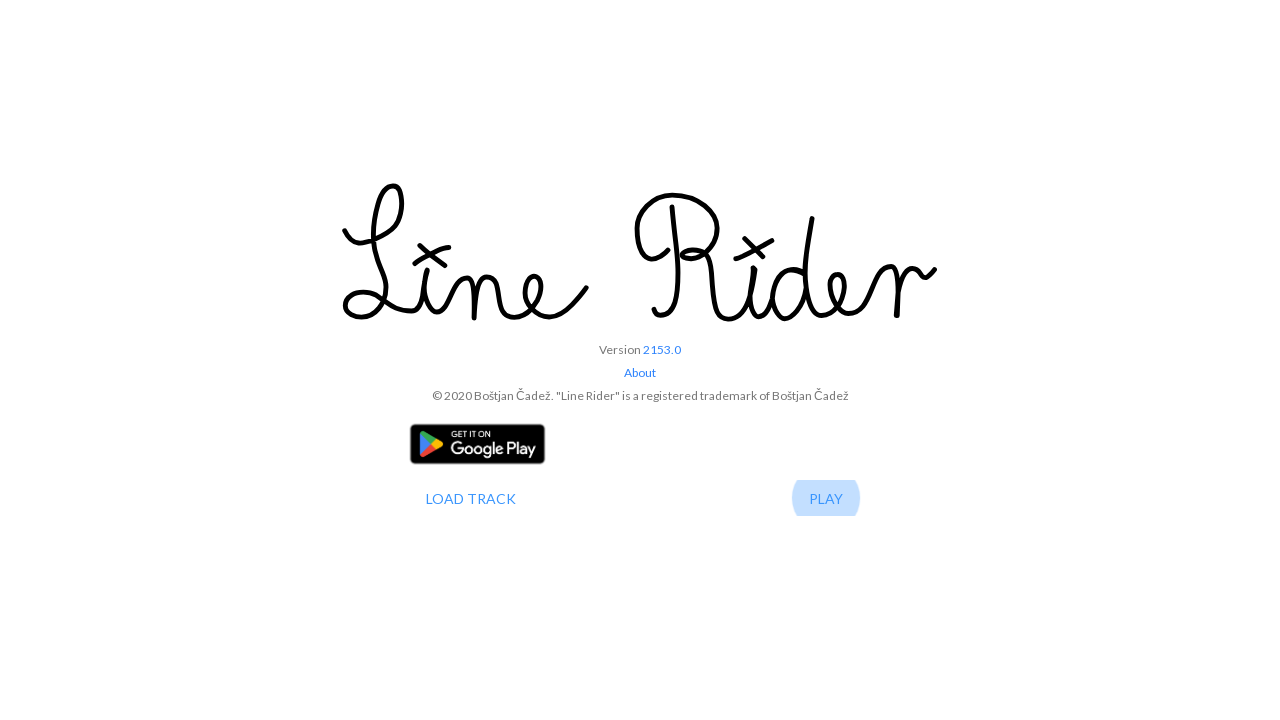

Verified that play button is visible on the page
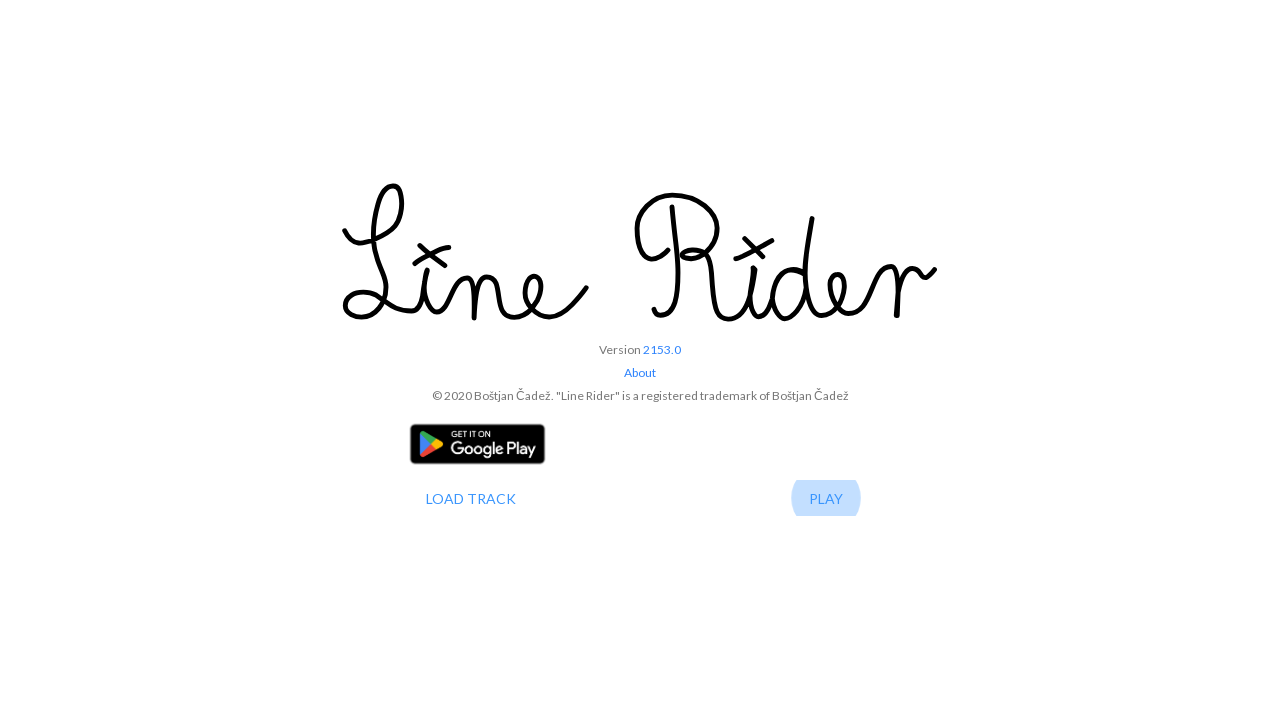

Clicked the play button to start the game at (826, 498) on xpath=//*[@id="content"]/div/div/div/div[2]/div[2]/button[2]/span[1]
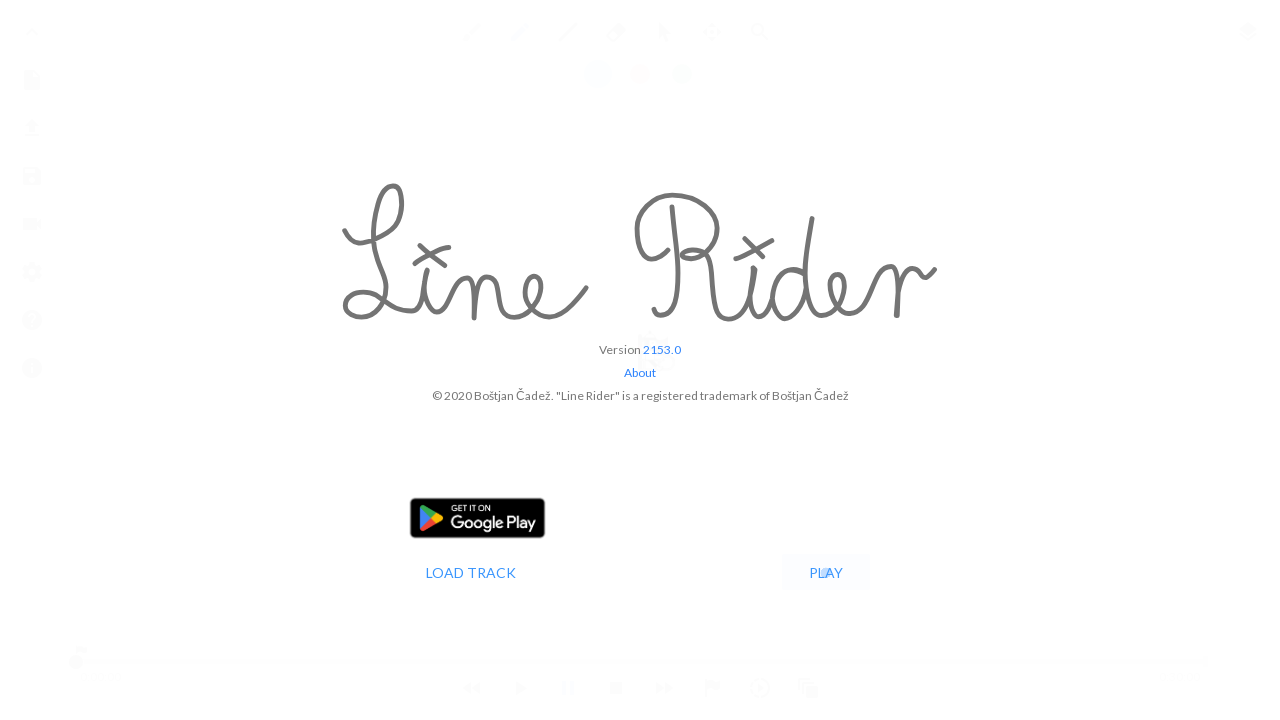

Waited 2000ms for the game to load
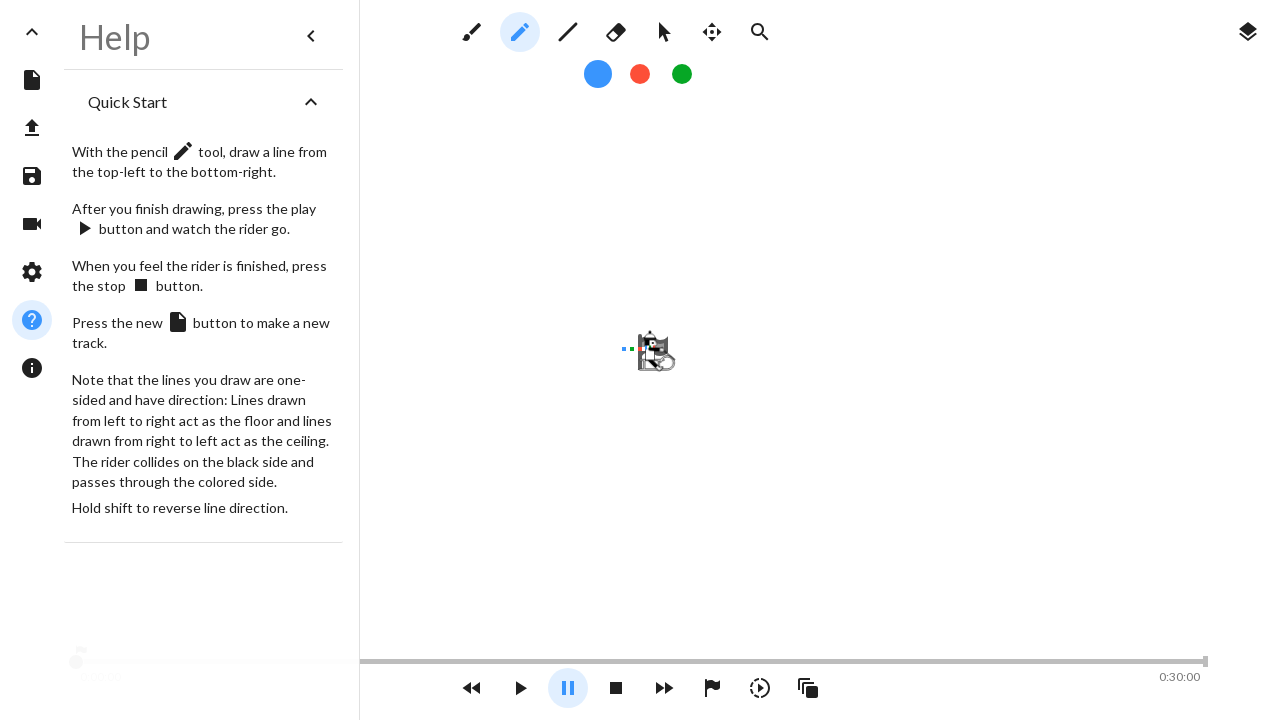

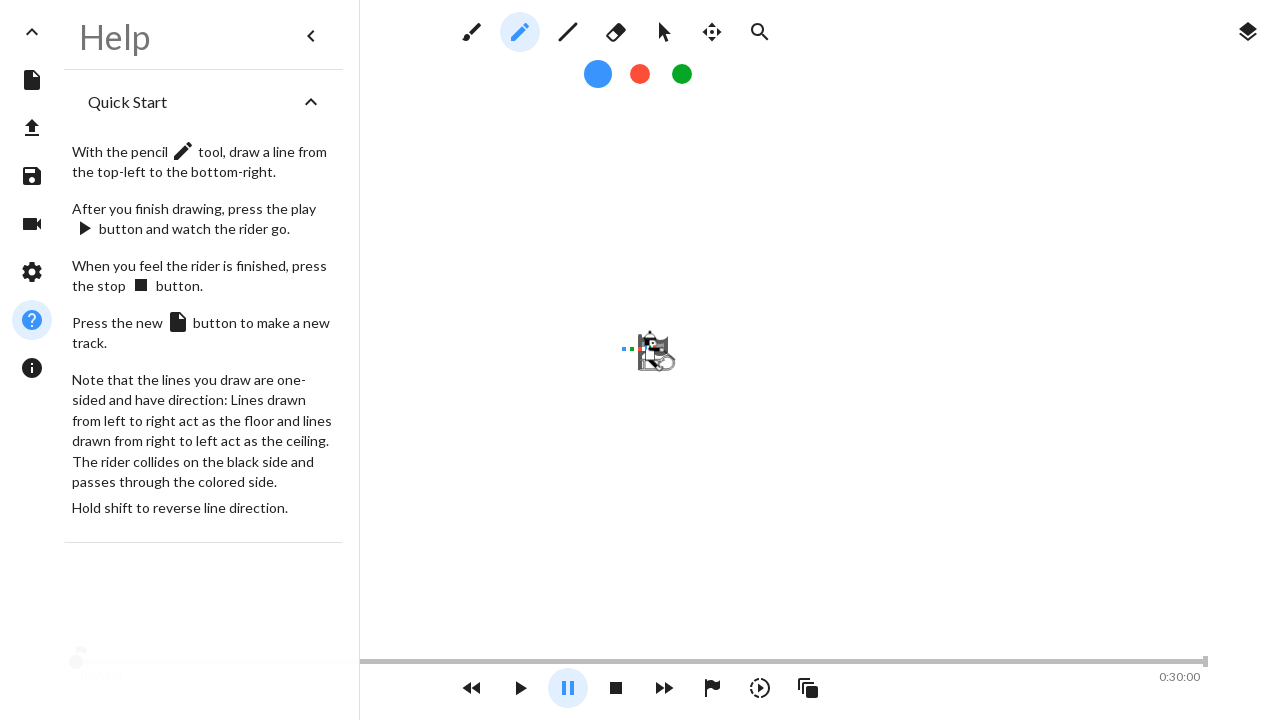